Tests handling of multiple browser windows by clicking buttons to open a new window, switching to it, verifying the switch, closing it, and switching back to the main window.

Starting URL: http://demo.automationtesting.in/Windows.html

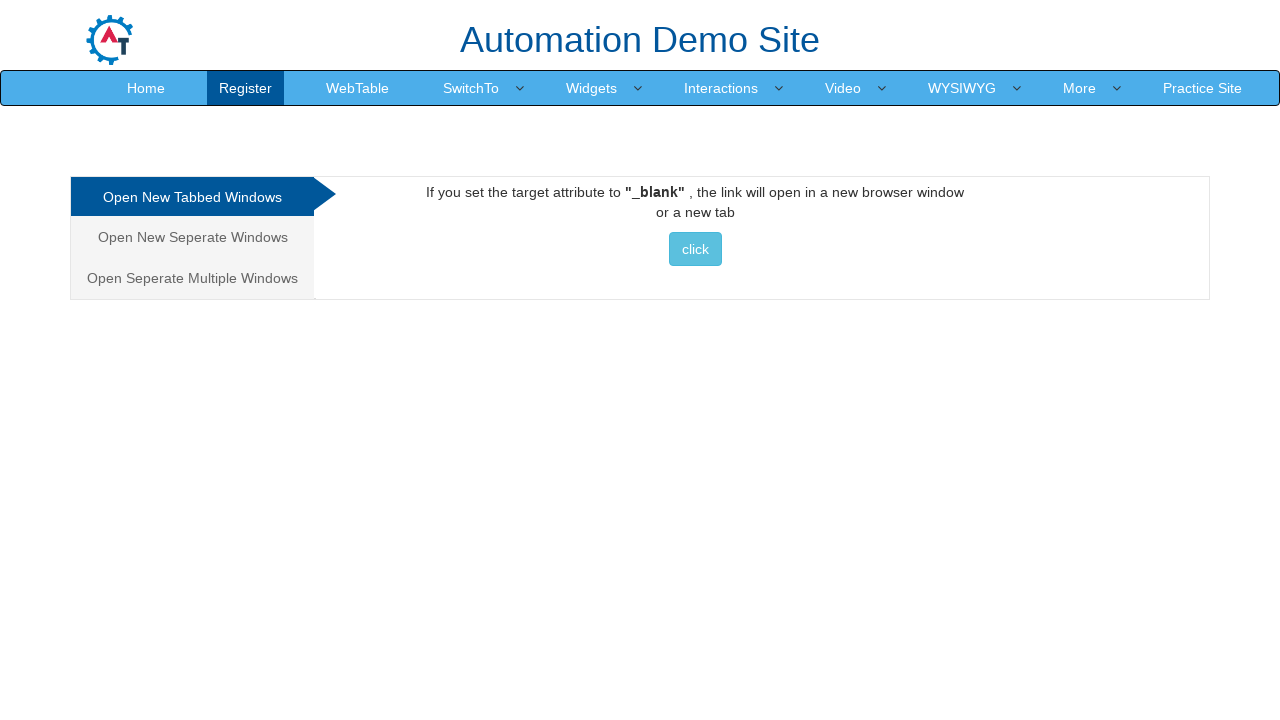

Clicked on 'Separate Windows' tab to reveal window opening button at (192, 237) on xpath=/html/body/div[1]/div/div/div/div[1]/ul/li[2]/a
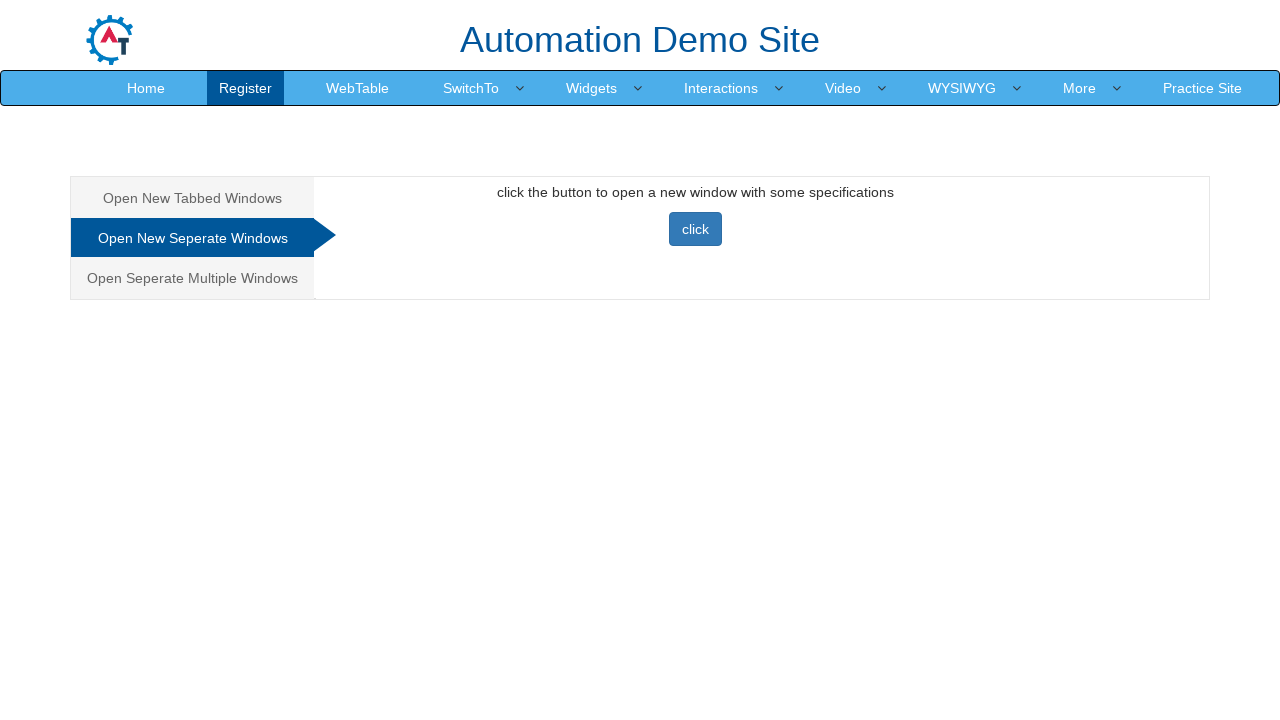

Clicked button to open new window at (695, 229) on xpath=//*[@id='Seperate']/button
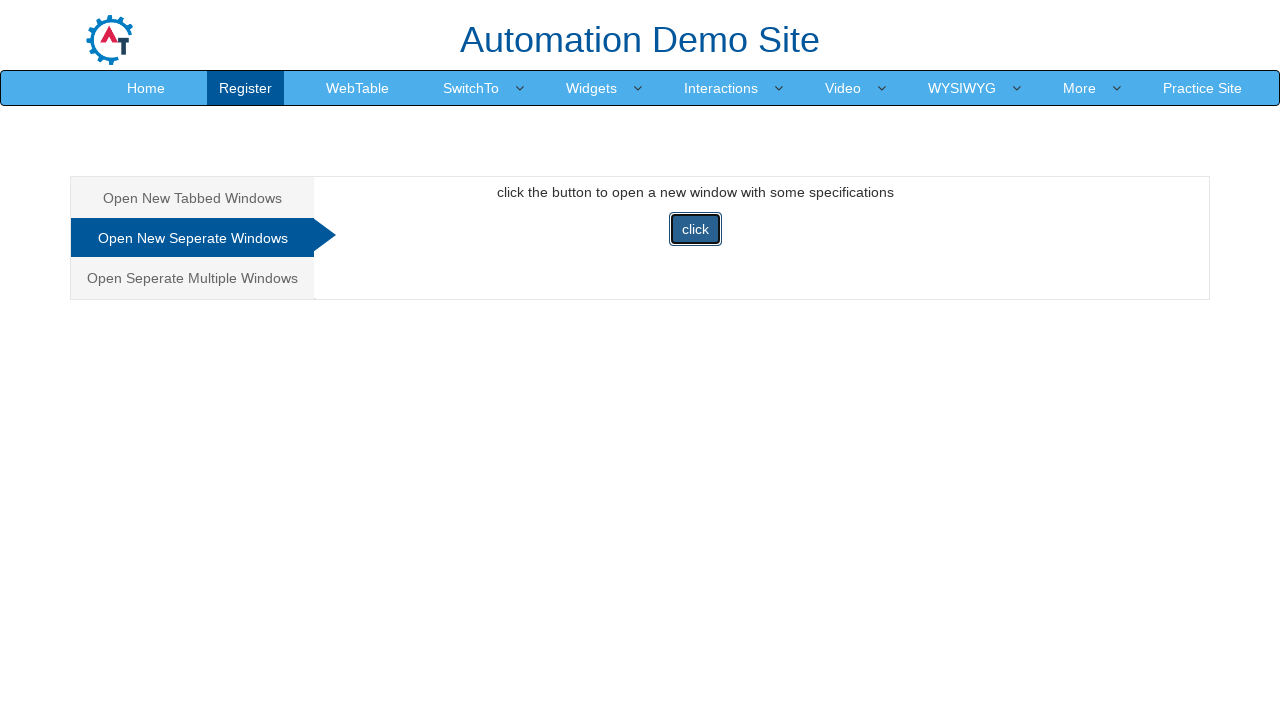

Successfully switched to new window
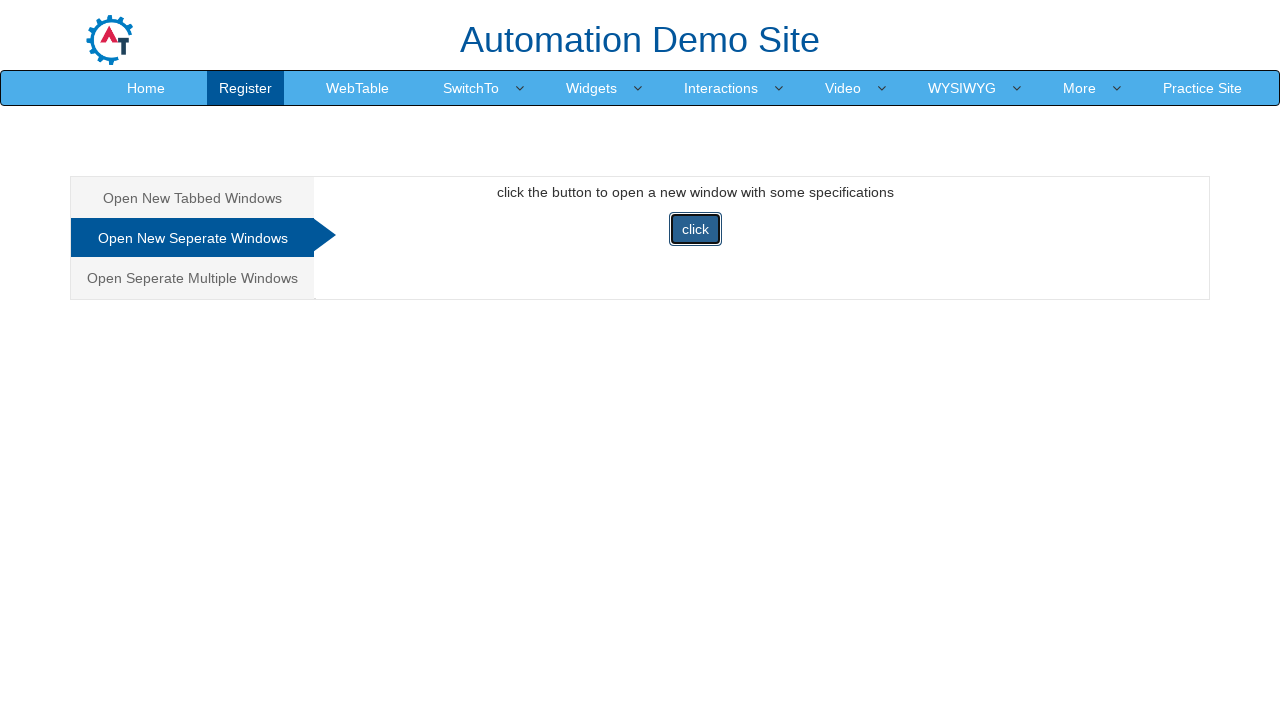

New window finished loading
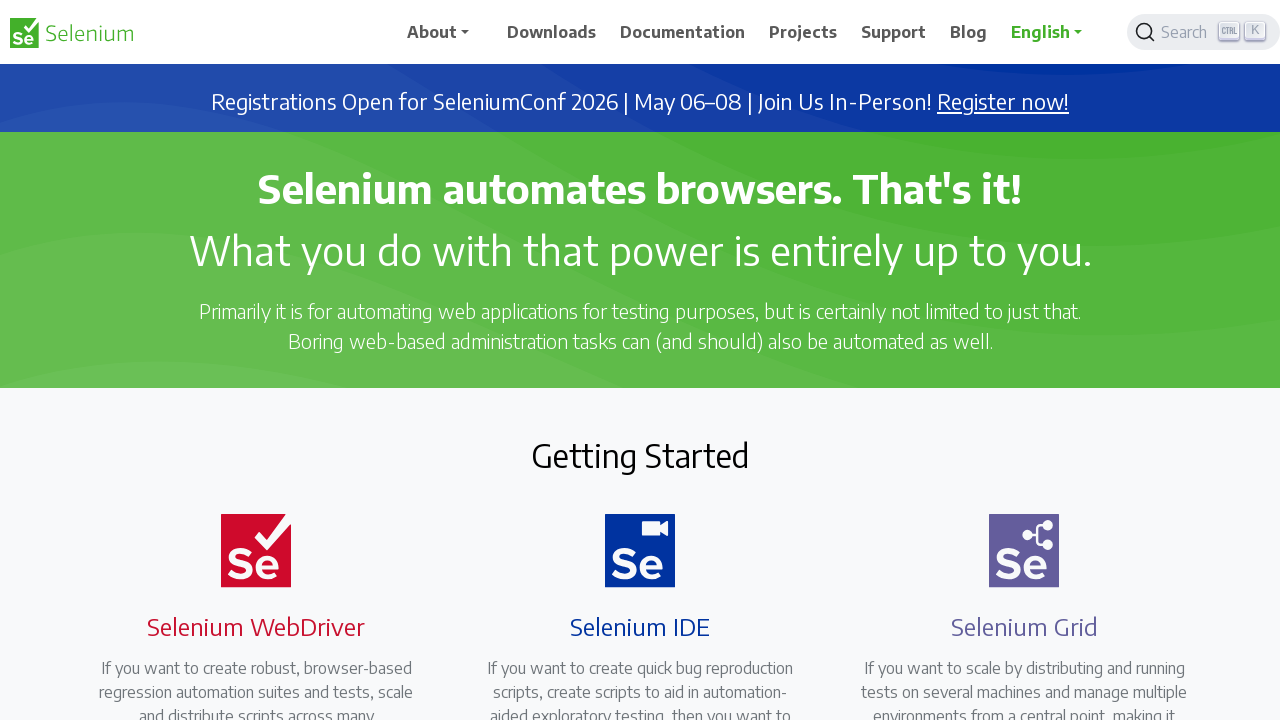

Closed new window
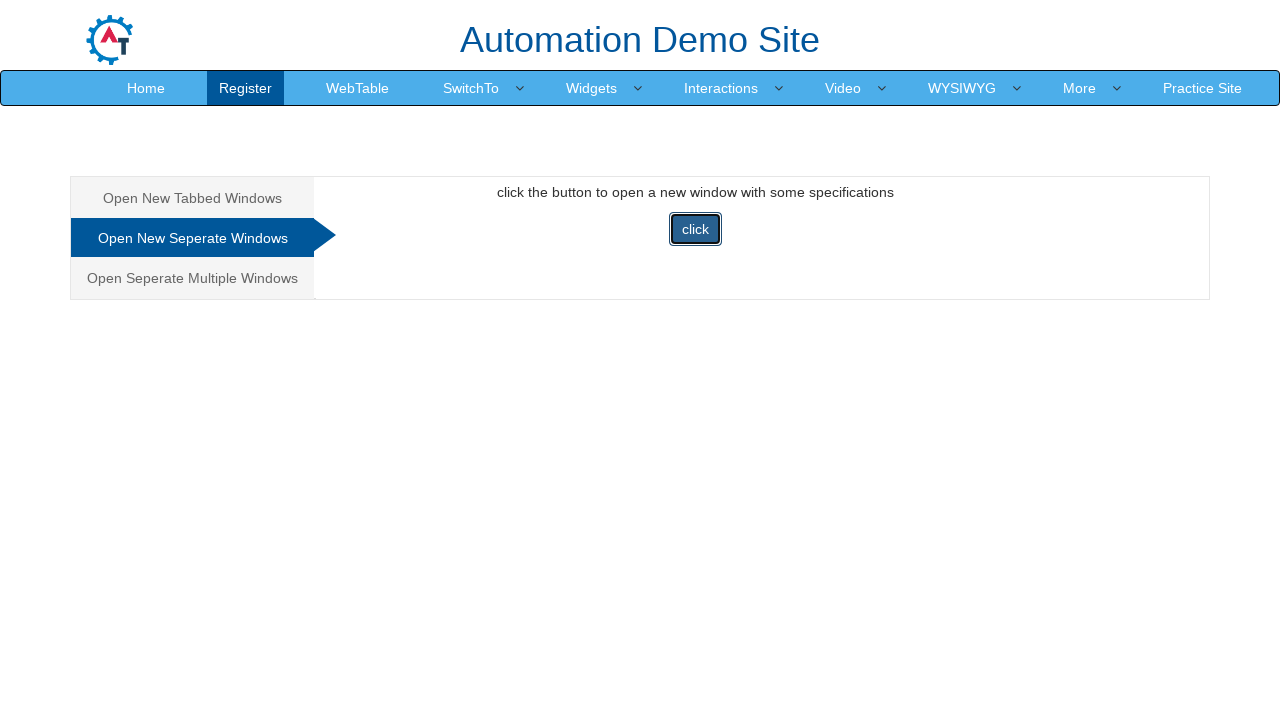

Verified return to main window by confirming window button element is present
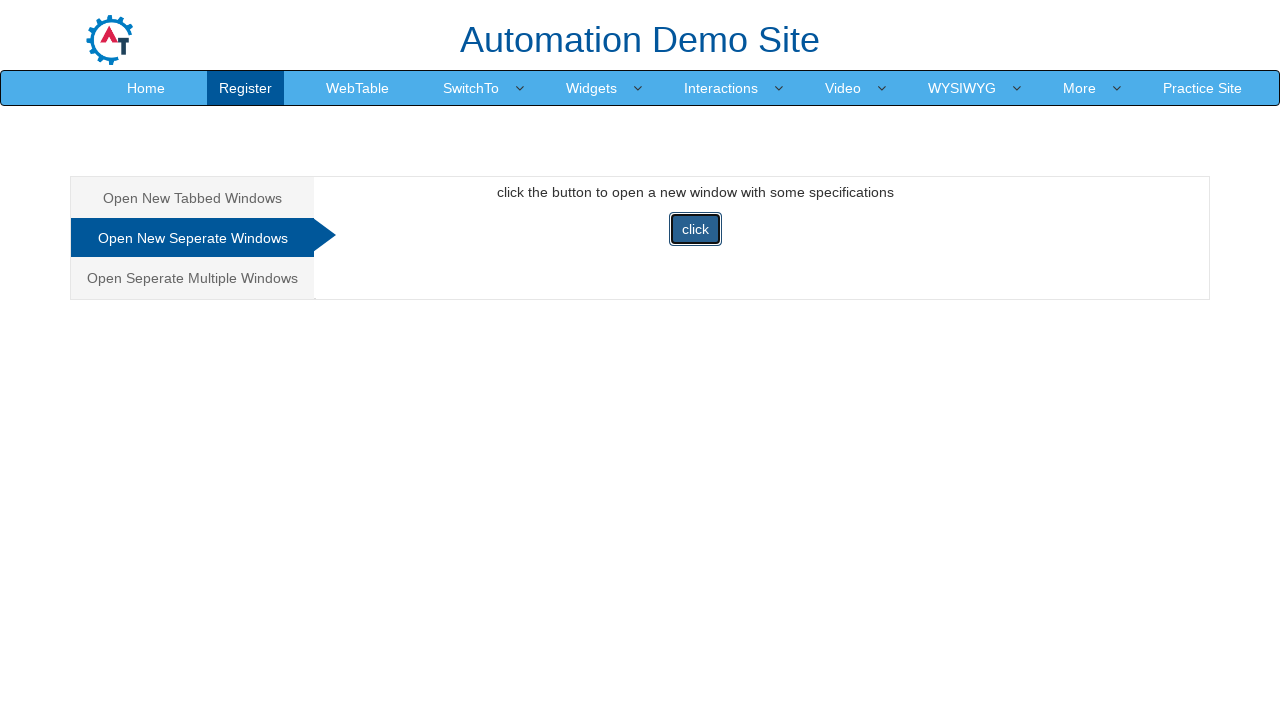

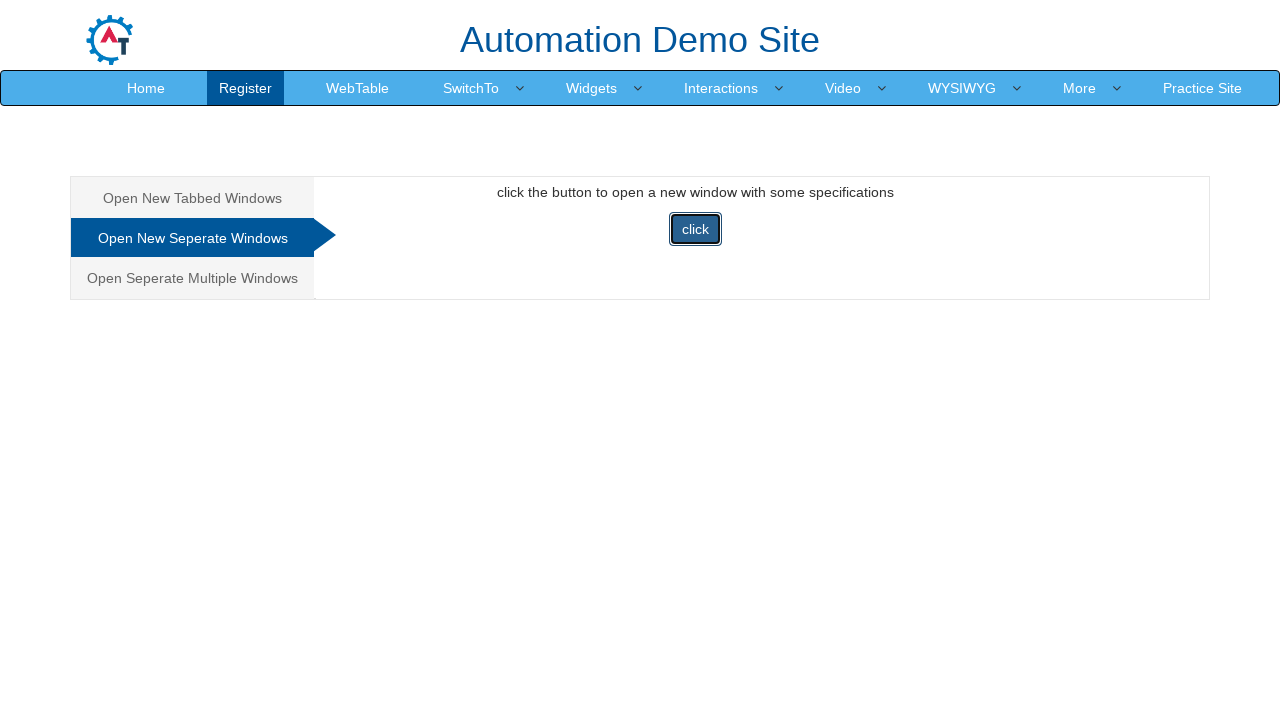